Tests a bootstrap date picker by filling a birthday date field with a specific date value

Starting URL: https://www.lambdatest.com/selenium-playground/bootstrap-date-picker-demo

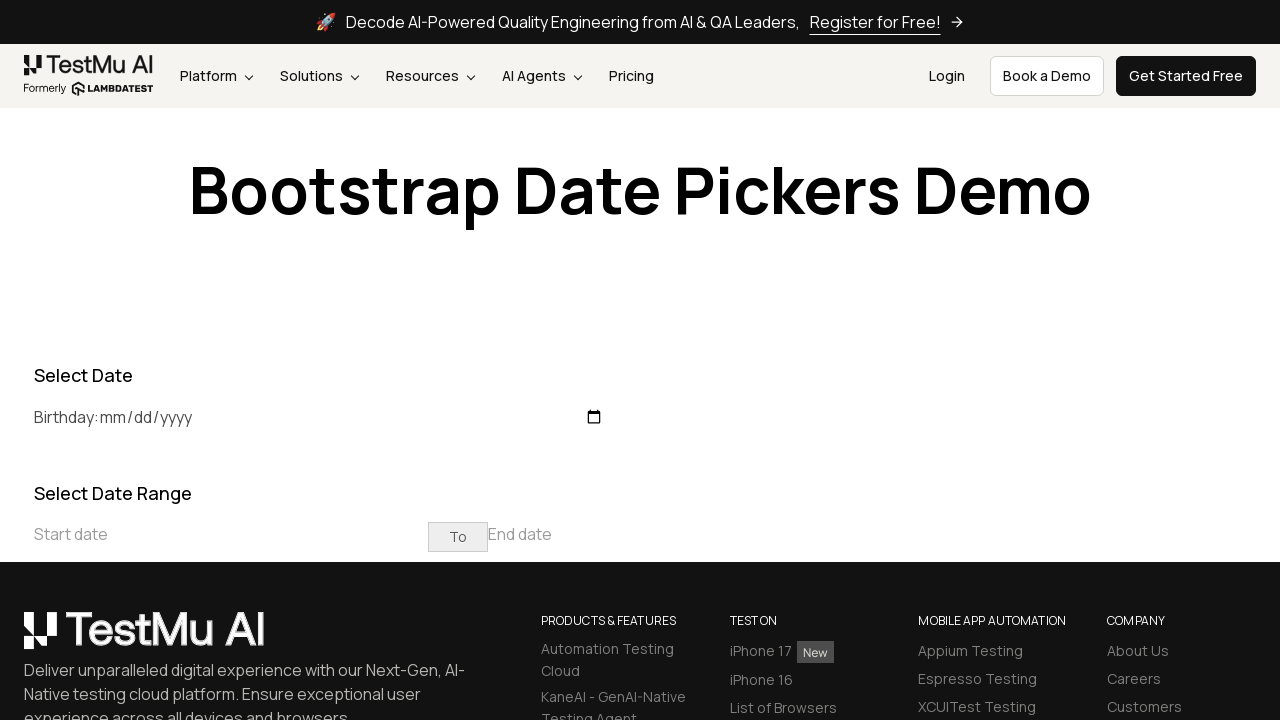

Navigated to bootstrap date picker demo page
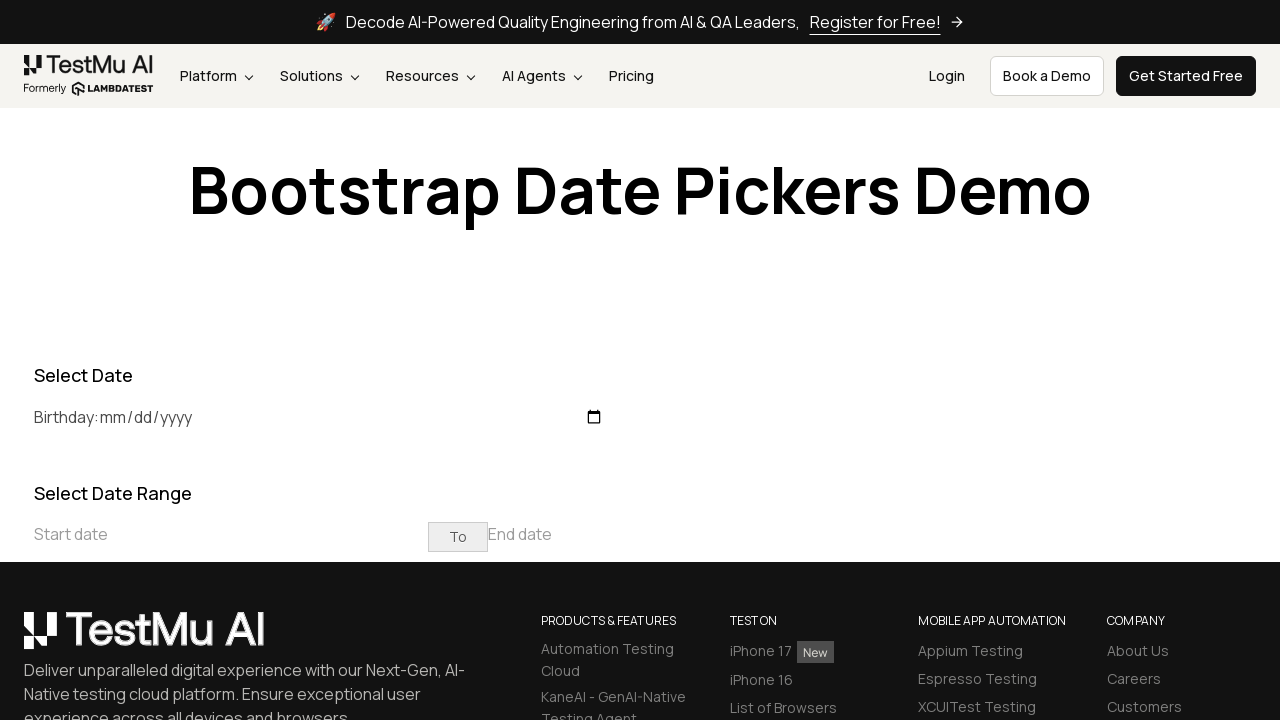

Filled birthday date field with date 2016-05-03 on #birthday
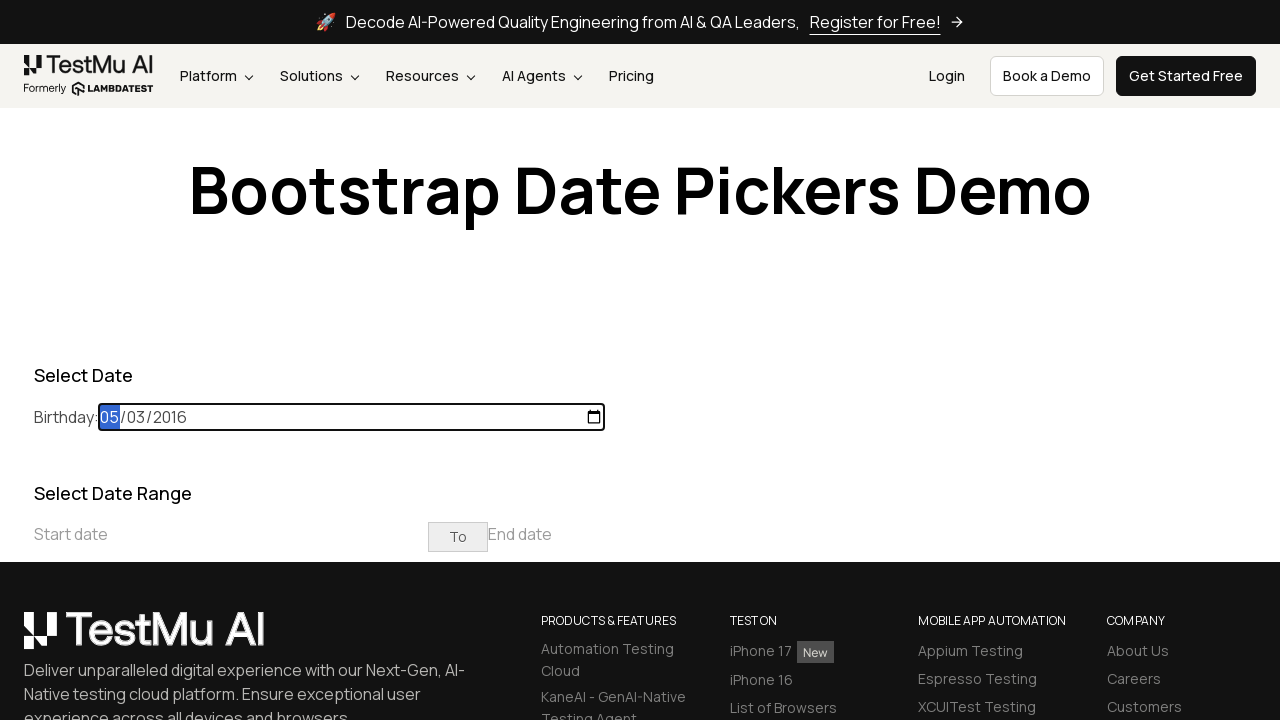

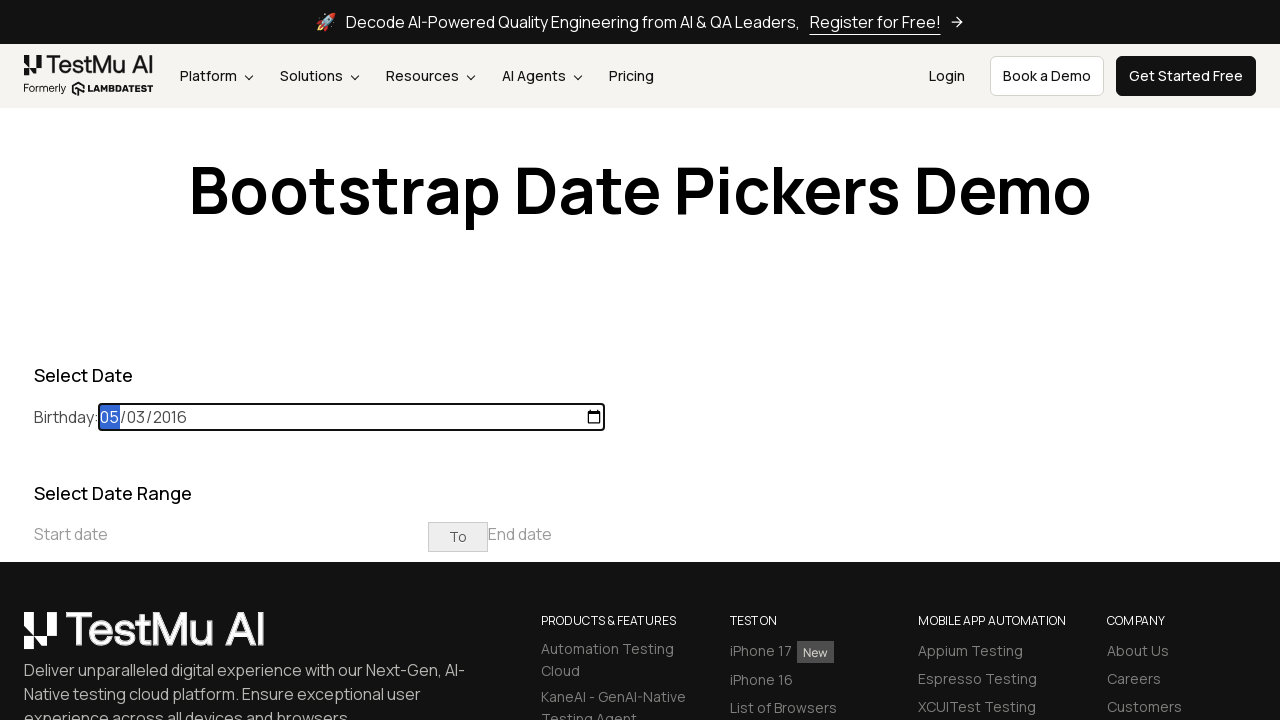